Tests finding Book 2 element using relative locators - locating an element that is right of Book 1 and above Book 6

Starting URL: https://automationbookstore.dev/

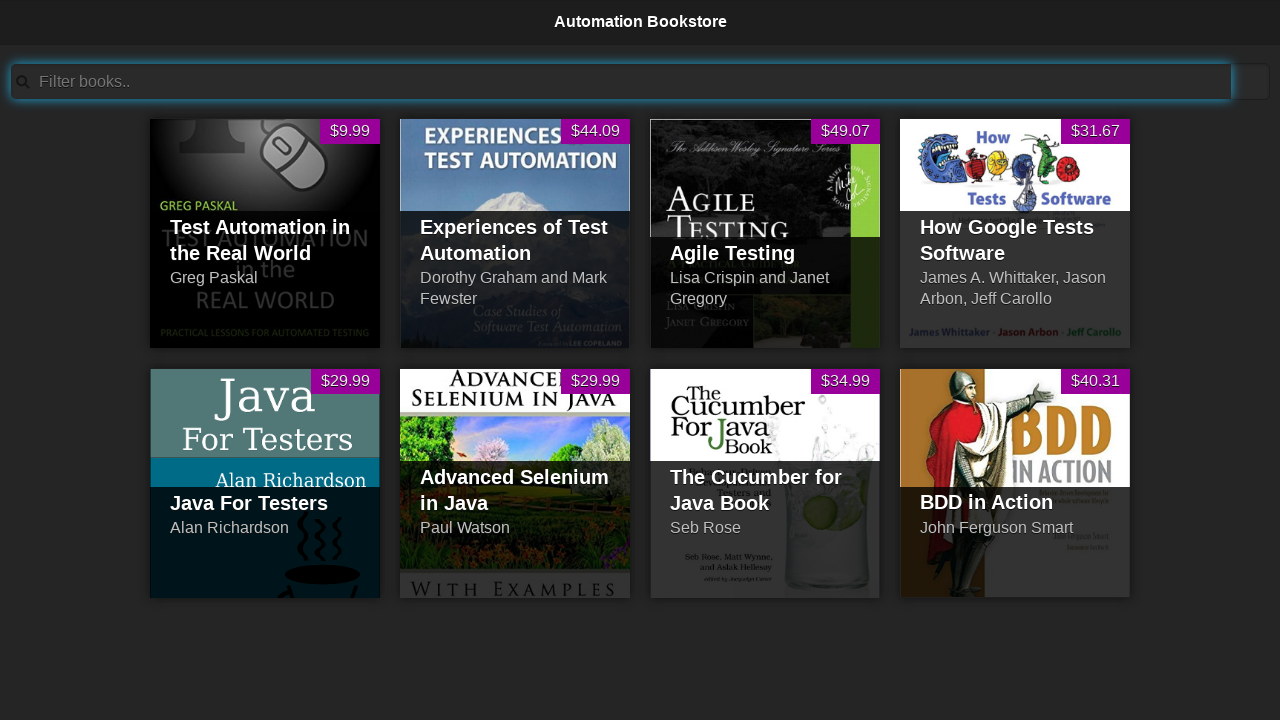

Navigated to Automation Bookstore
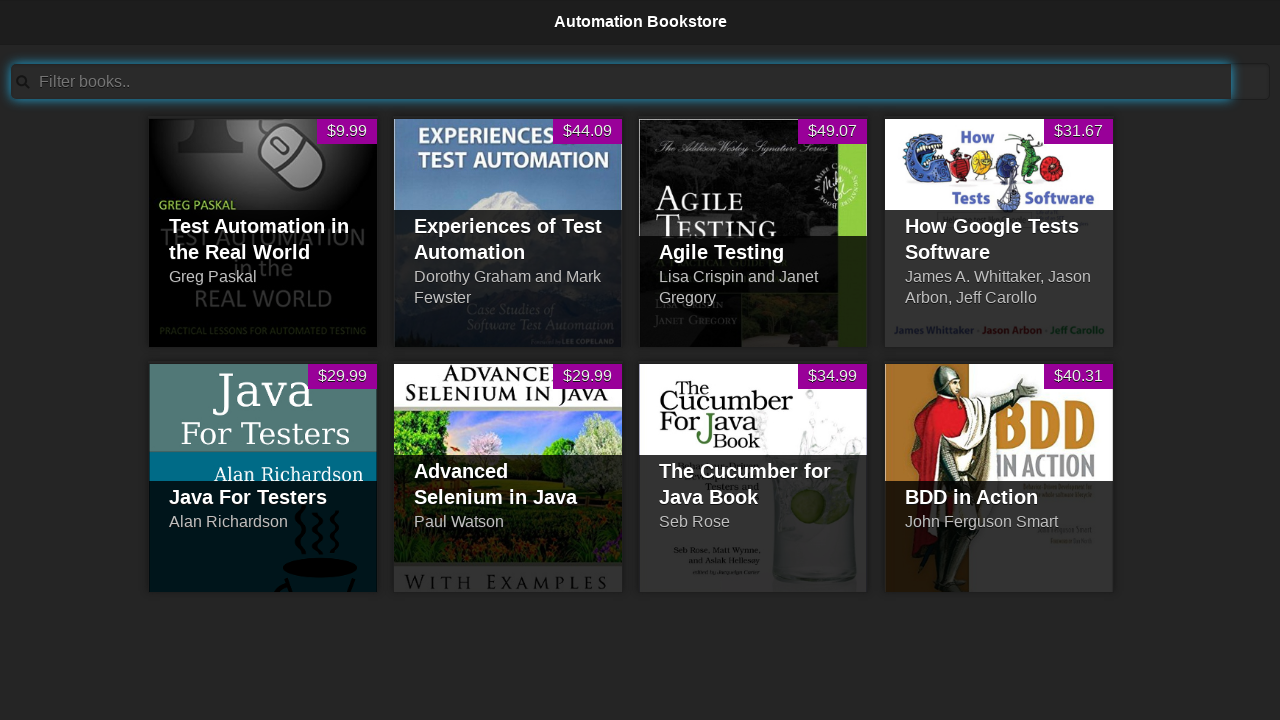

Located Book 1 element by ID
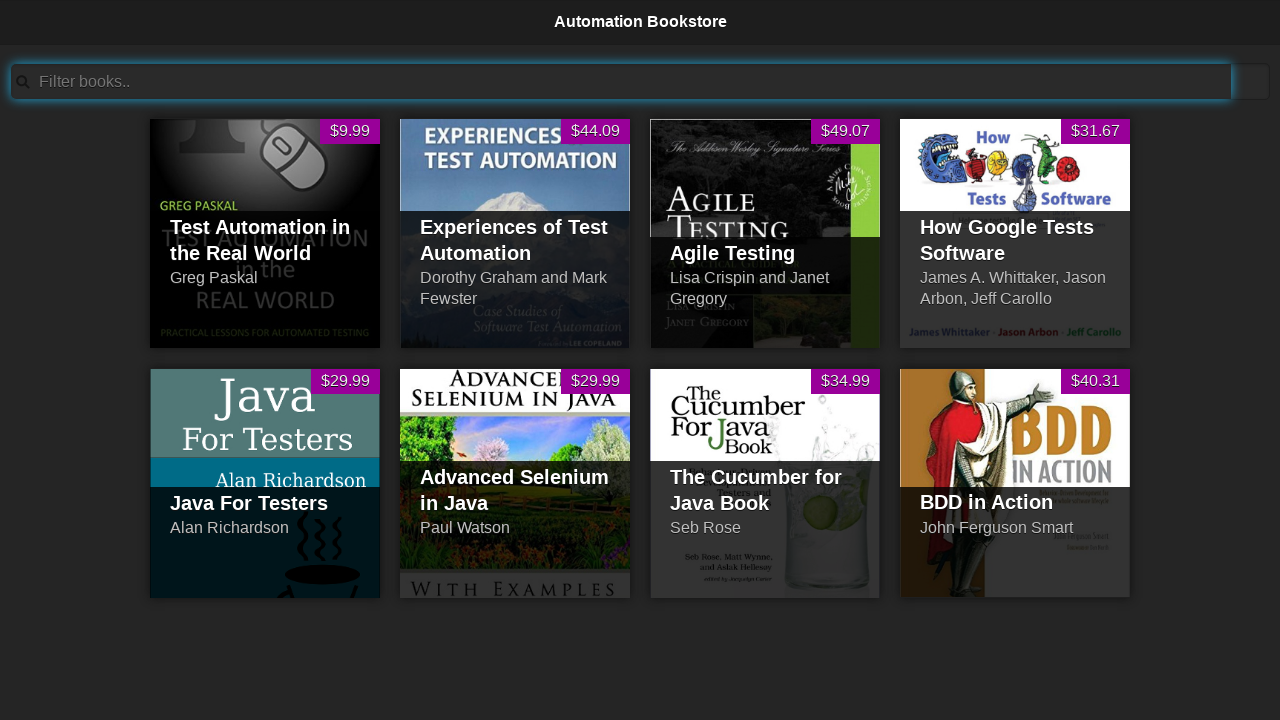

Located Book 6 element by ID
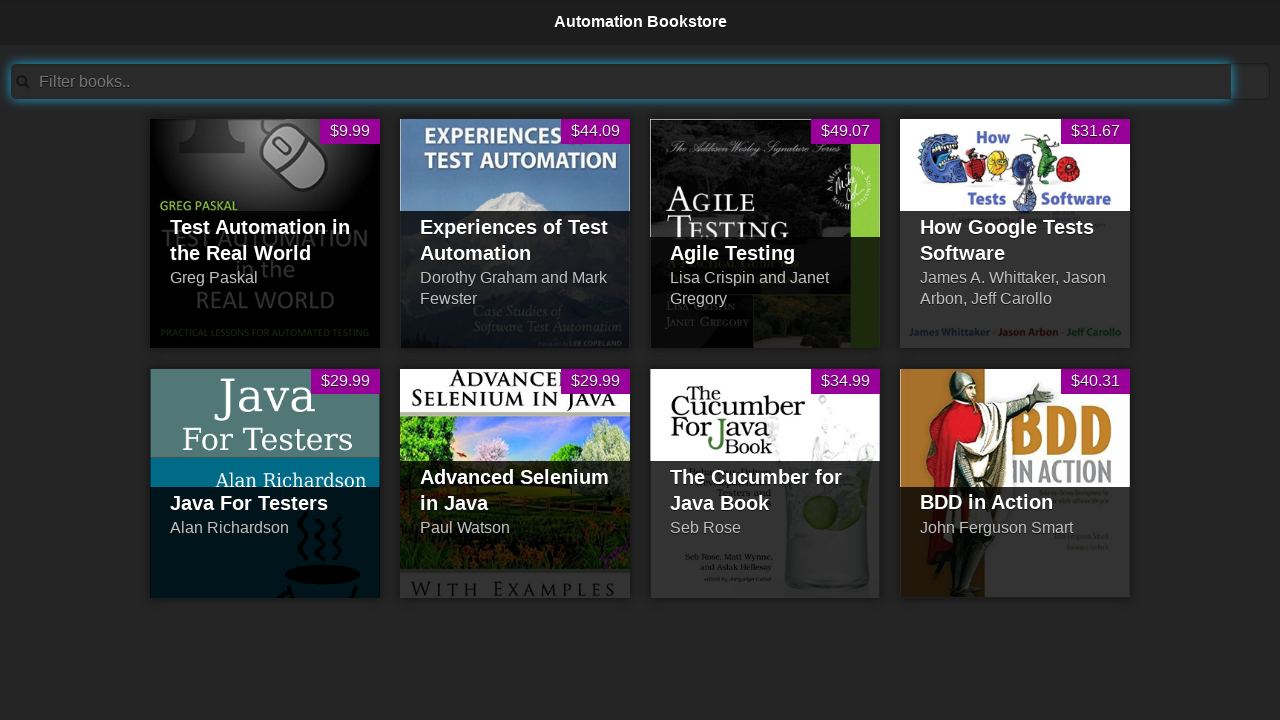

Retrieved bounding box for Book 1
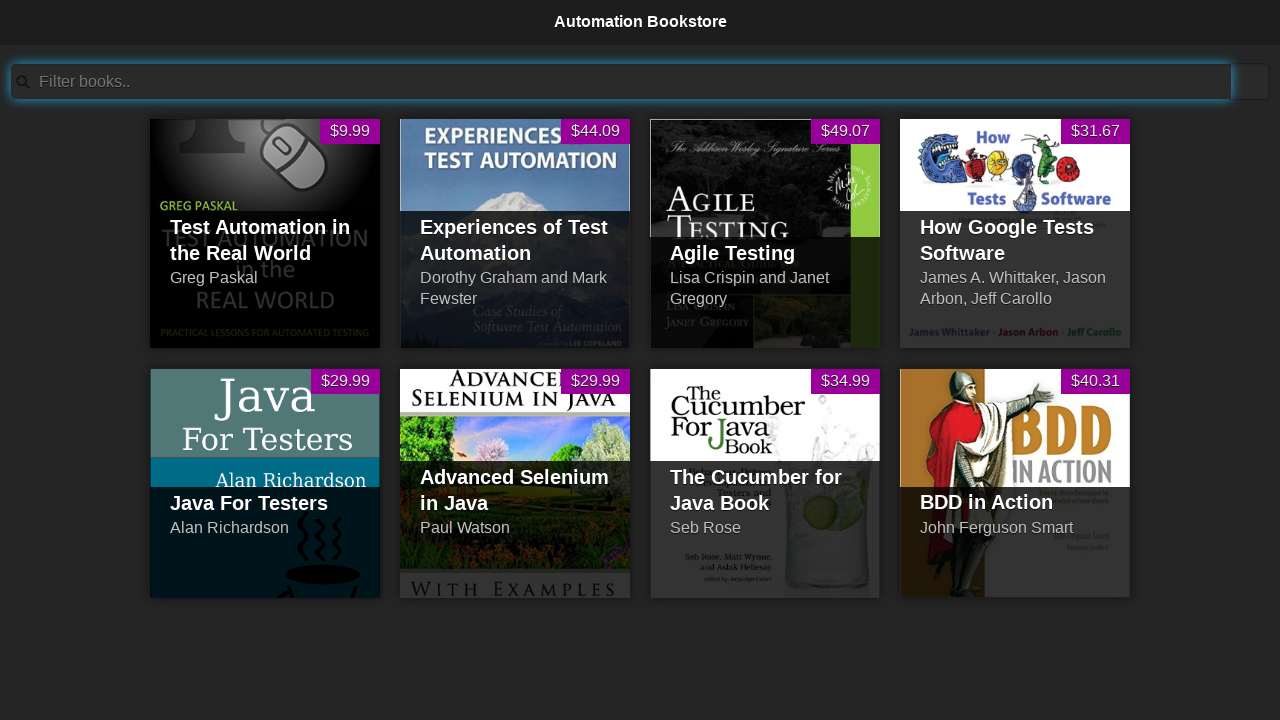

Retrieved bounding box for Book 6
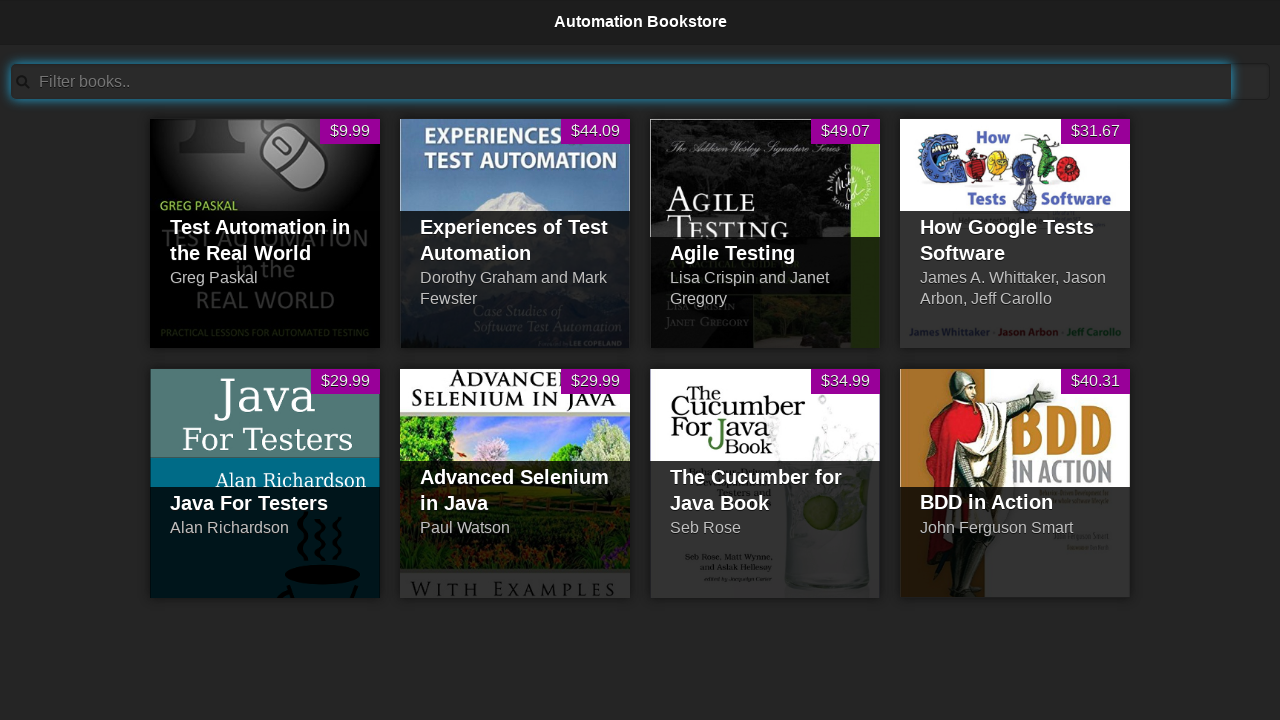

Retrieved all list items from the page
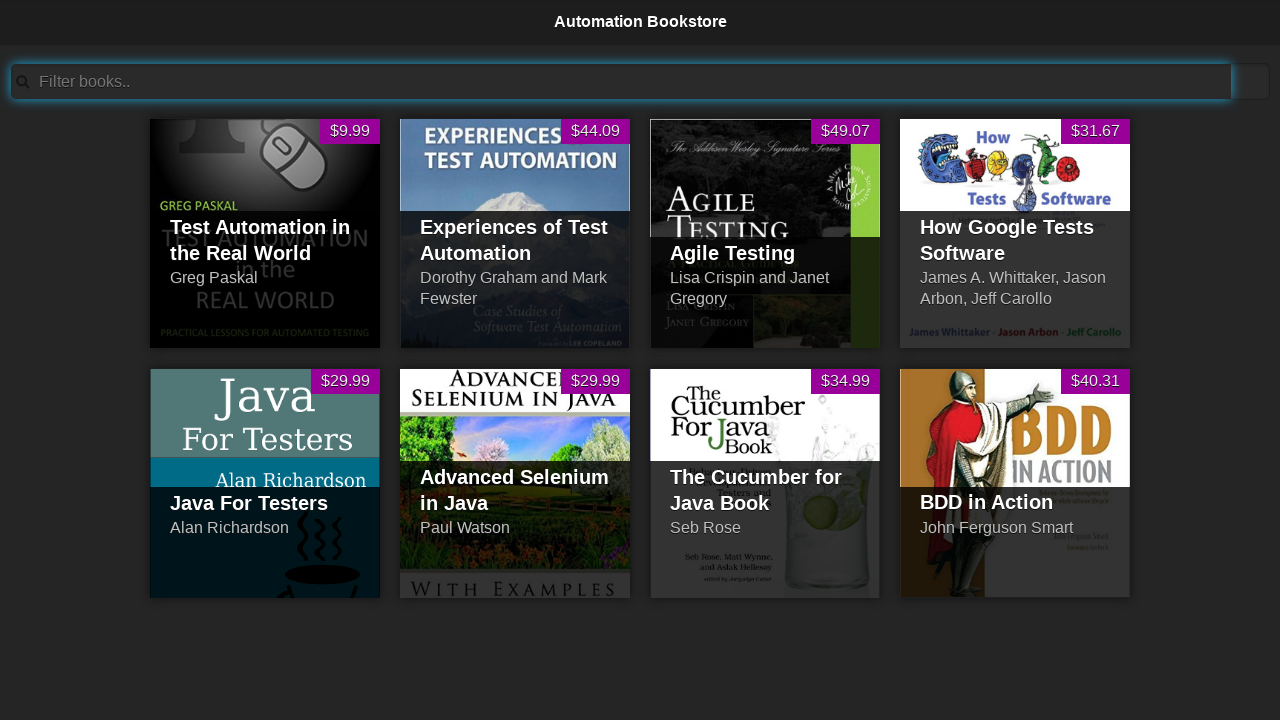

Found Book 2 element with ID 'pid2' - positioned right of Book 1 and above Book 6
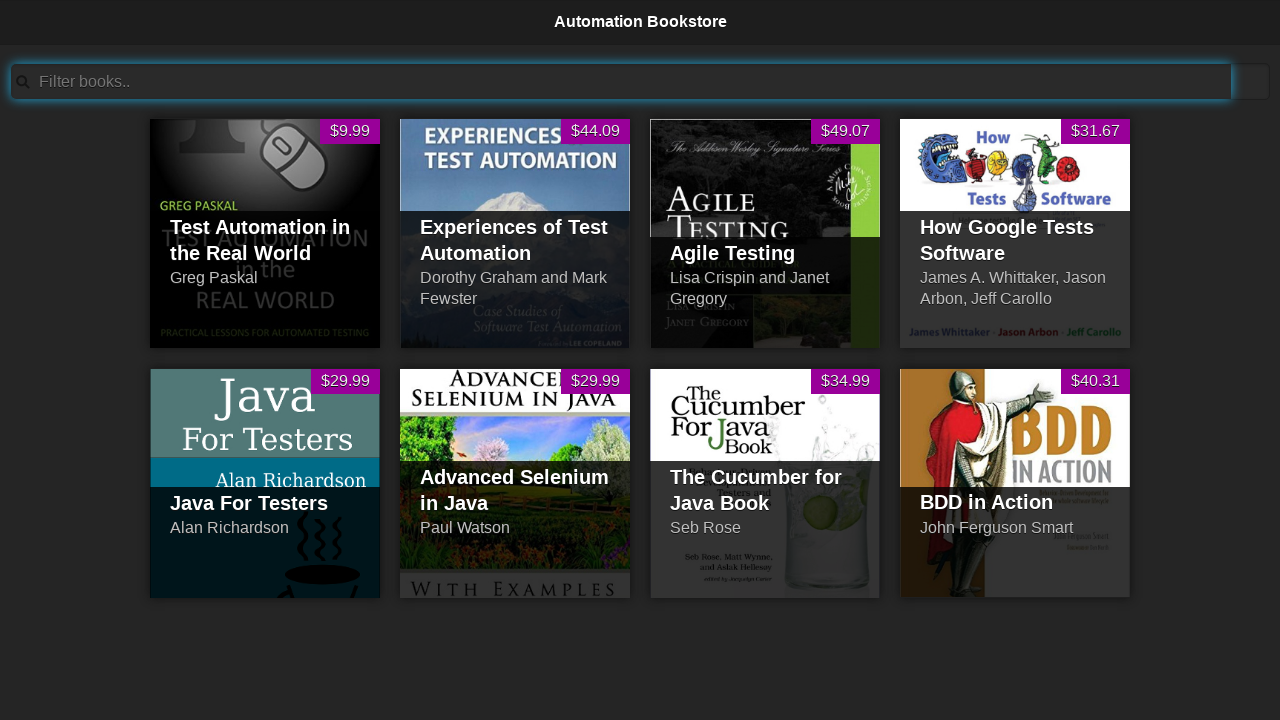

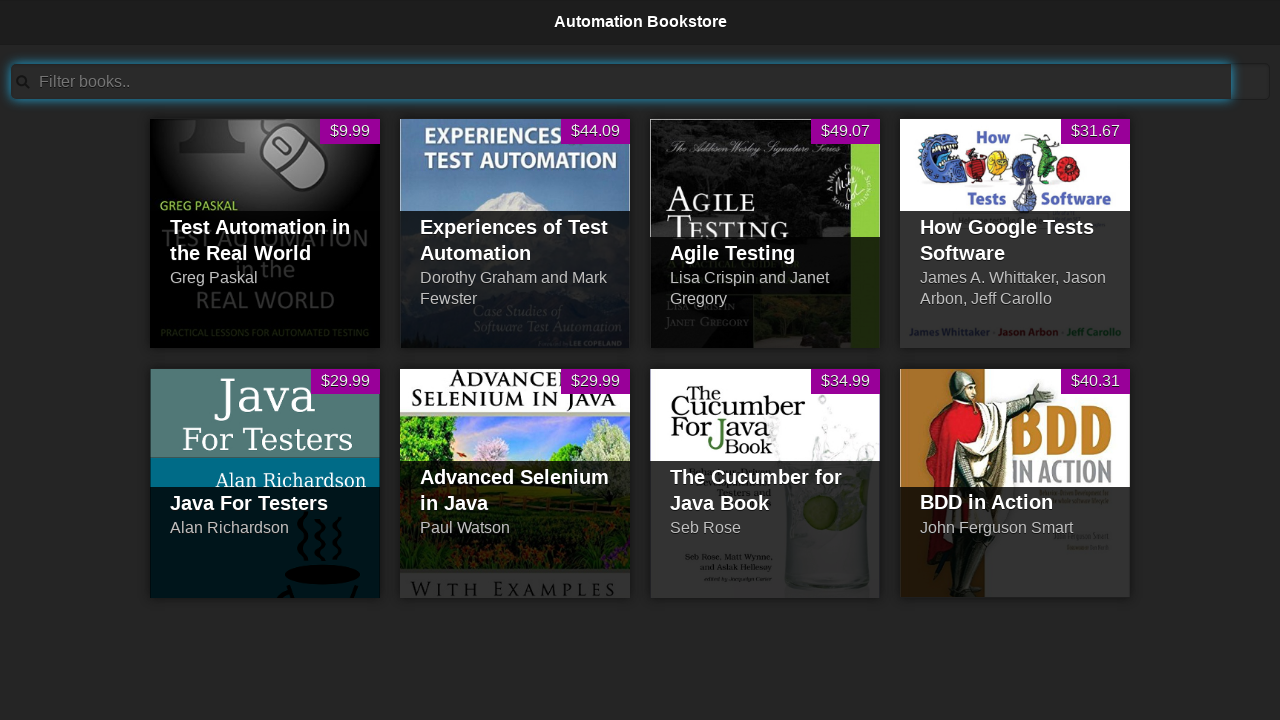